Tests marking individual todo items as complete by checking their checkboxes

Starting URL: https://demo.playwright.dev/todomvc

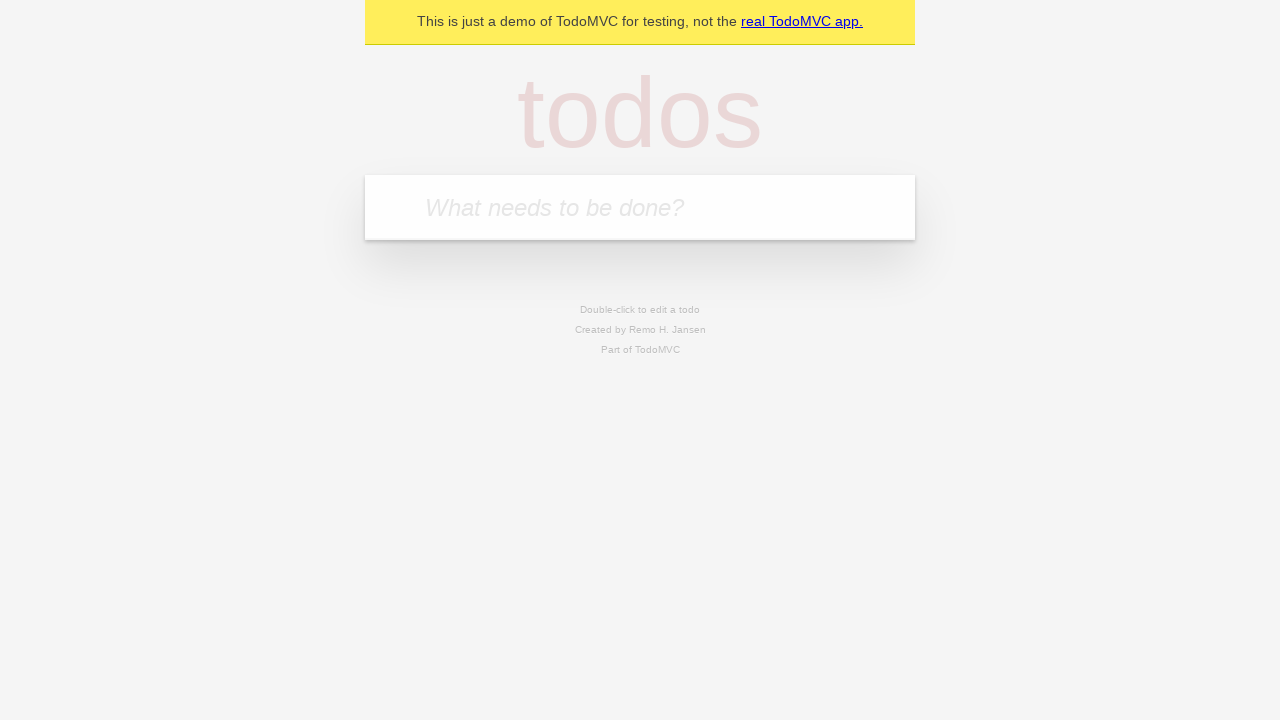

Filled todo input field with 'buy some cheese' on internal:attr=[placeholder="What needs to be done?"i]
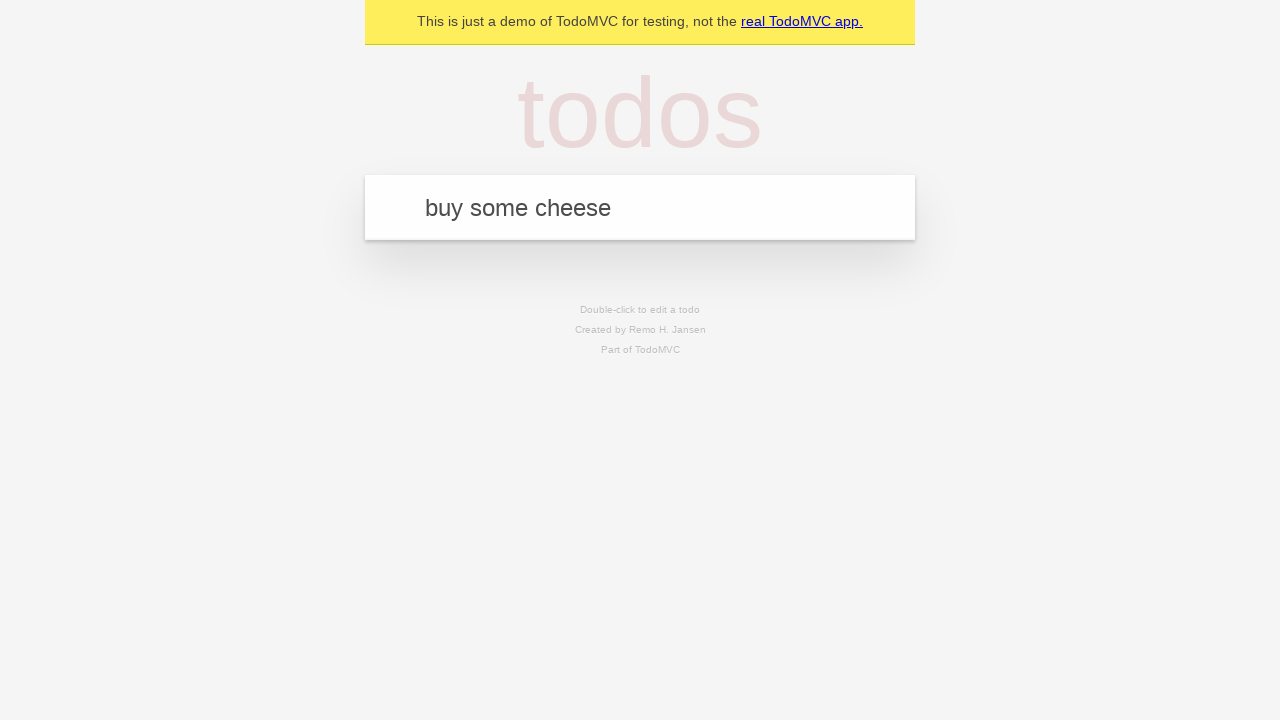

Pressed Enter to add todo item 'buy some cheese' on internal:attr=[placeholder="What needs to be done?"i]
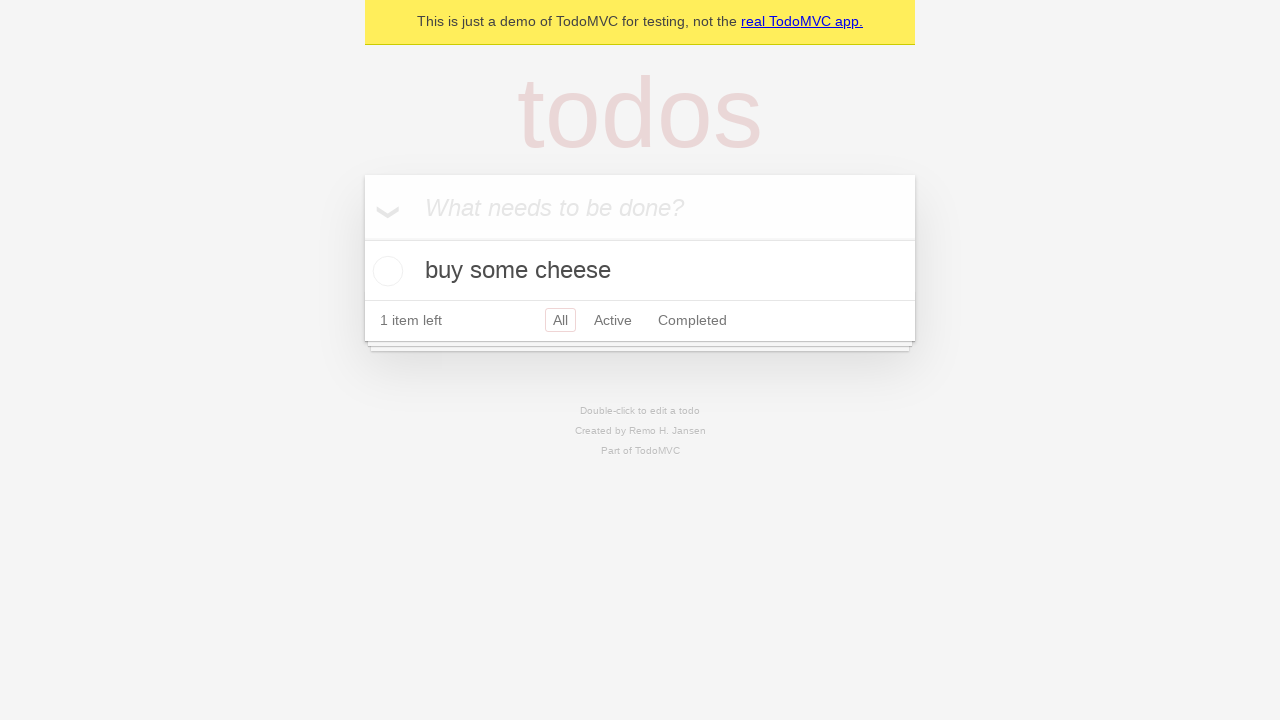

Filled todo input field with 'feed the cat' on internal:attr=[placeholder="What needs to be done?"i]
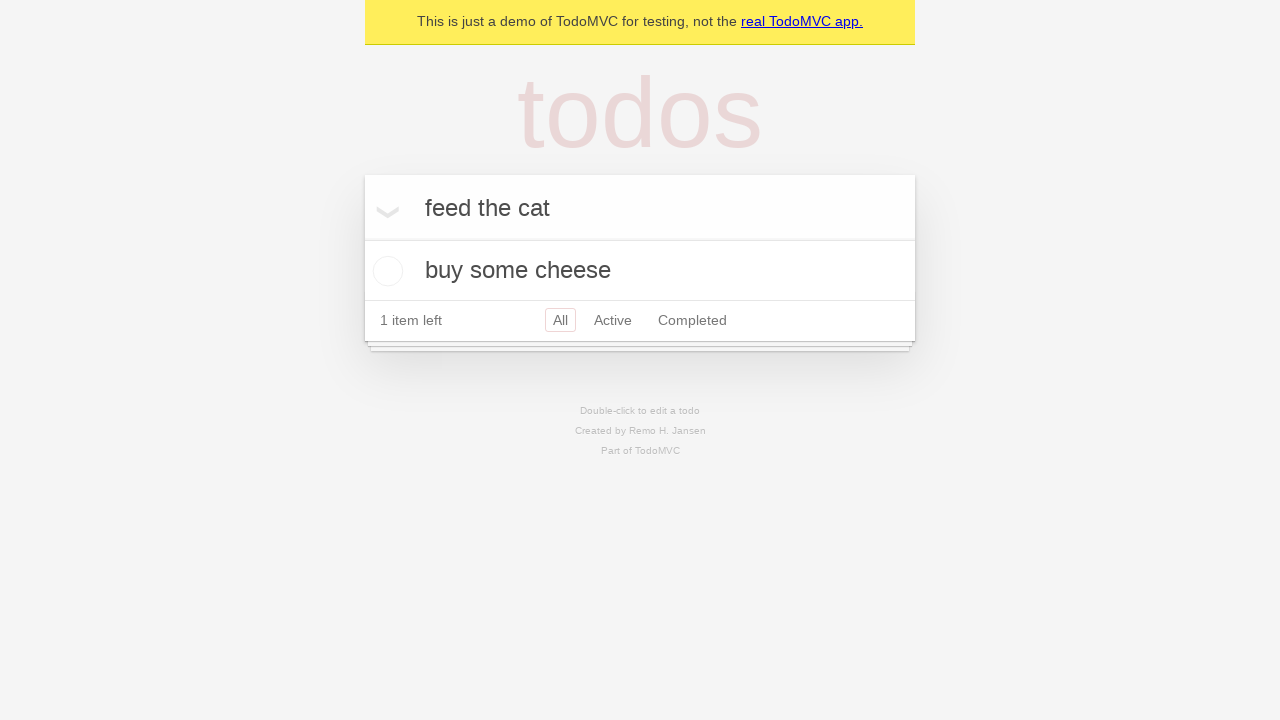

Pressed Enter to add todo item 'feed the cat' on internal:attr=[placeholder="What needs to be done?"i]
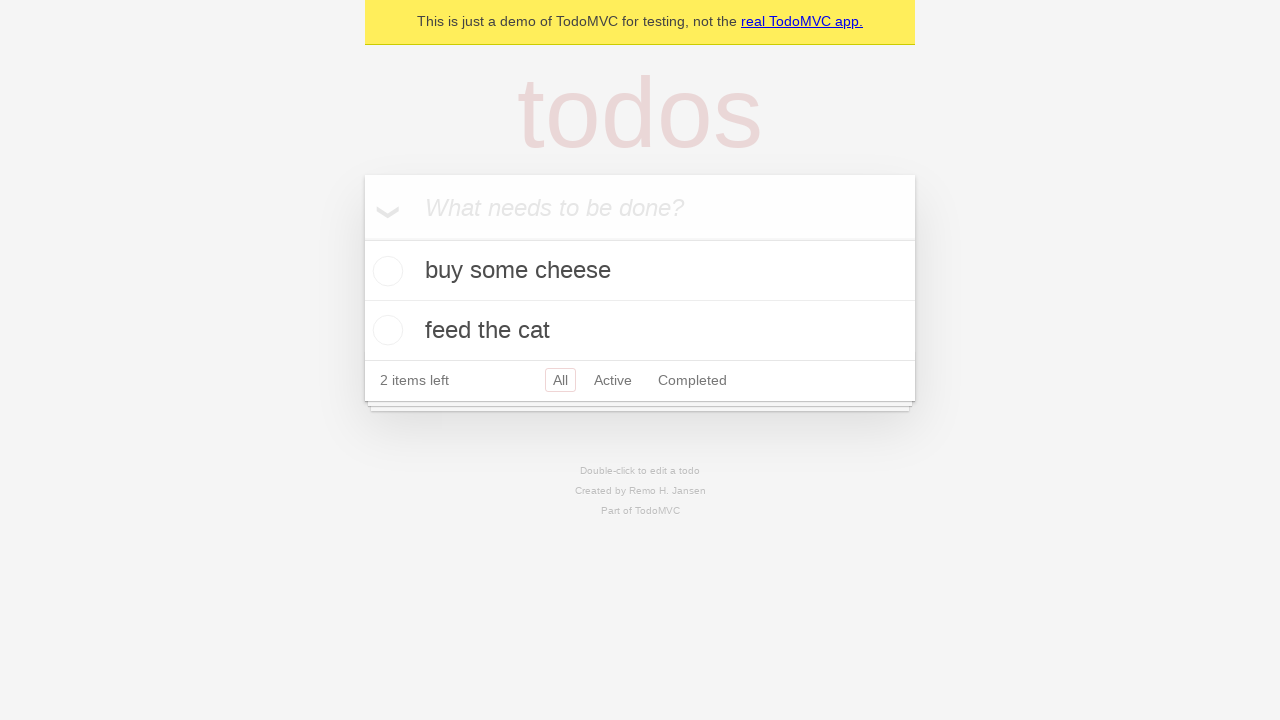

Waited for todo items to appear in the DOM
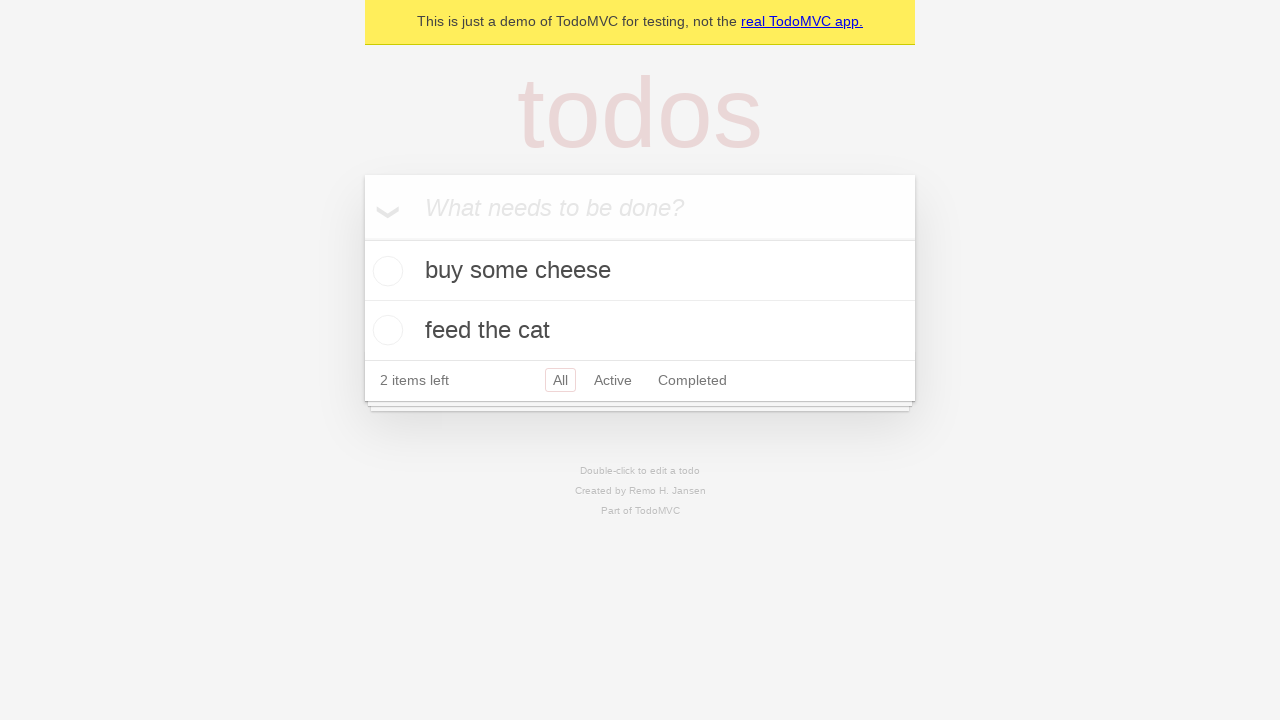

Marked first todo item 'buy some cheese' as complete by checking its checkbox at (385, 271) on internal:testid=[data-testid="todo-item"s] >> nth=0 >> internal:role=checkbox
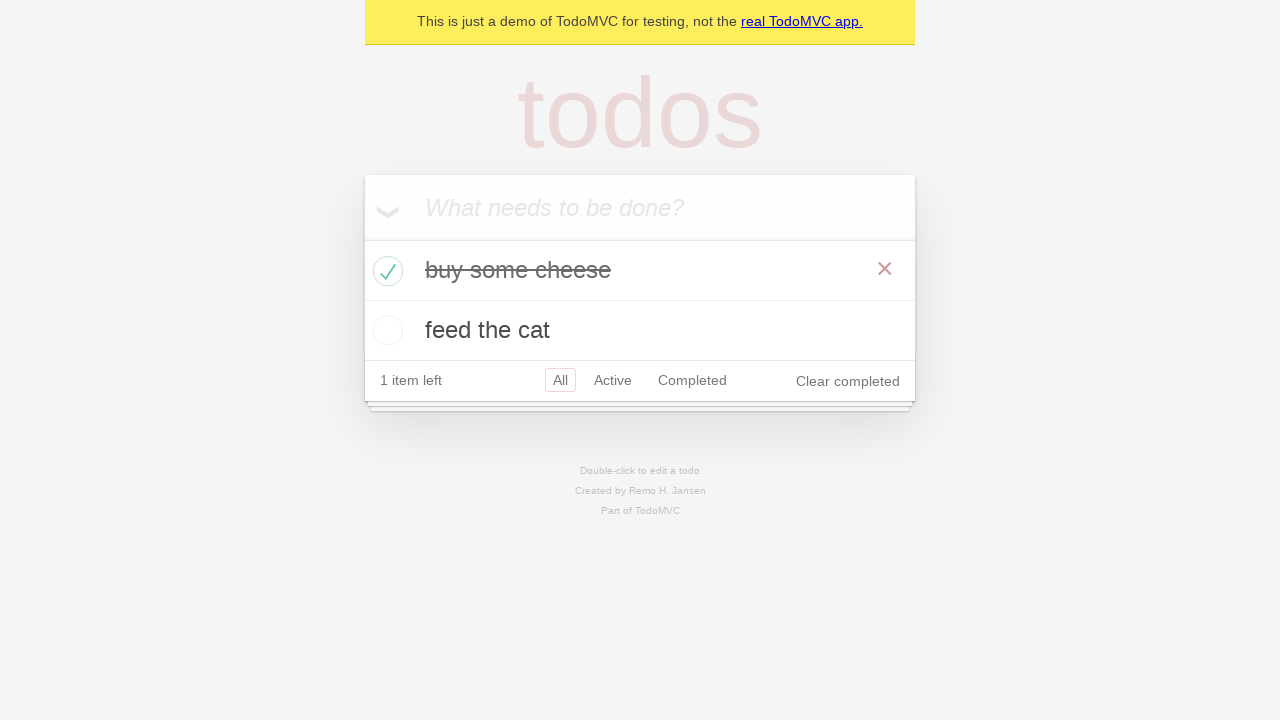

Marked second todo item 'feed the cat' as complete by checking its checkbox at (385, 330) on internal:testid=[data-testid="todo-item"s] >> nth=1 >> internal:role=checkbox
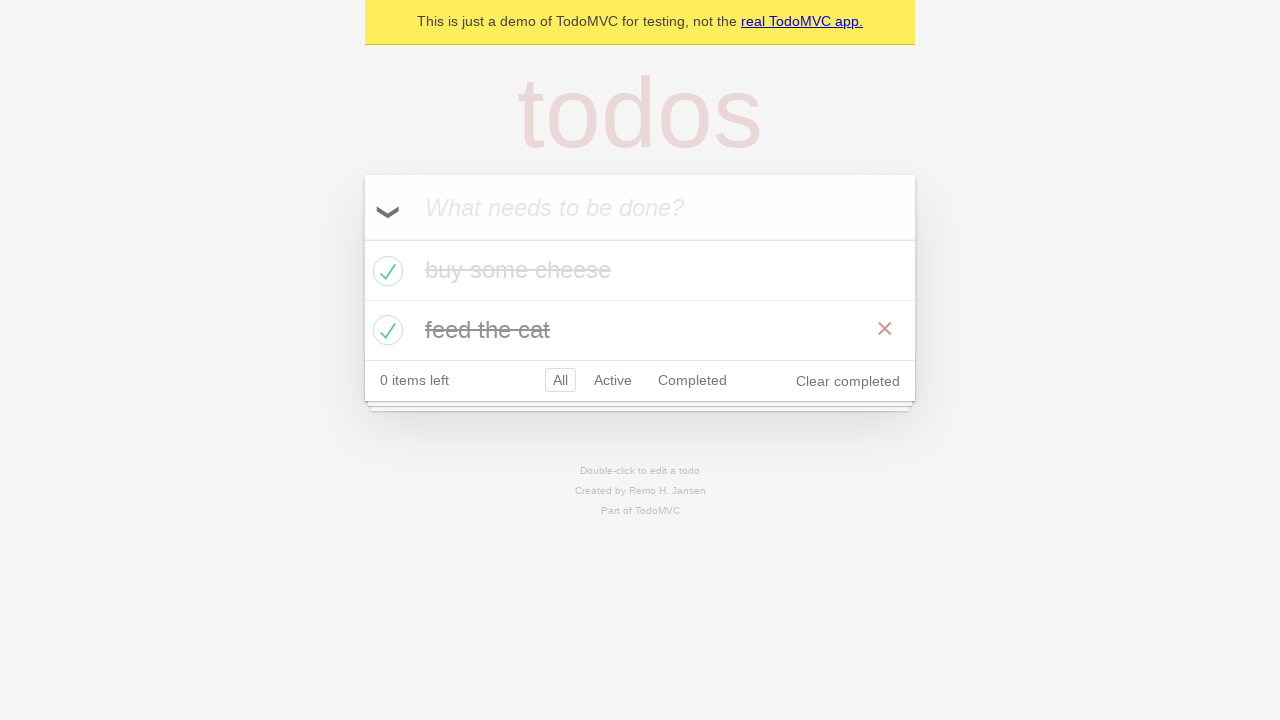

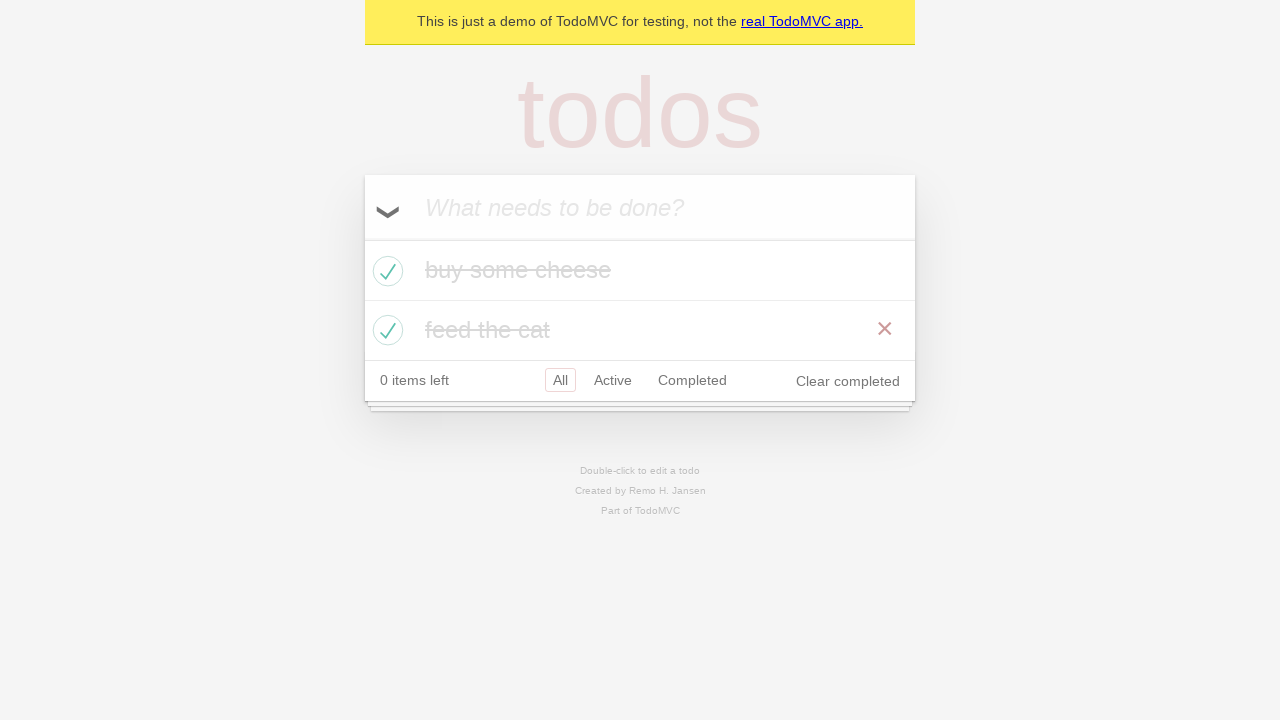